Navigates to an e-commerce site and adds specific vegetables (Cucumber, Brocolli, Beetroot) to the shopping cart by iterating through product listings and matching names

Starting URL: https://rahulshettyacademy.com/seleniumPractise/

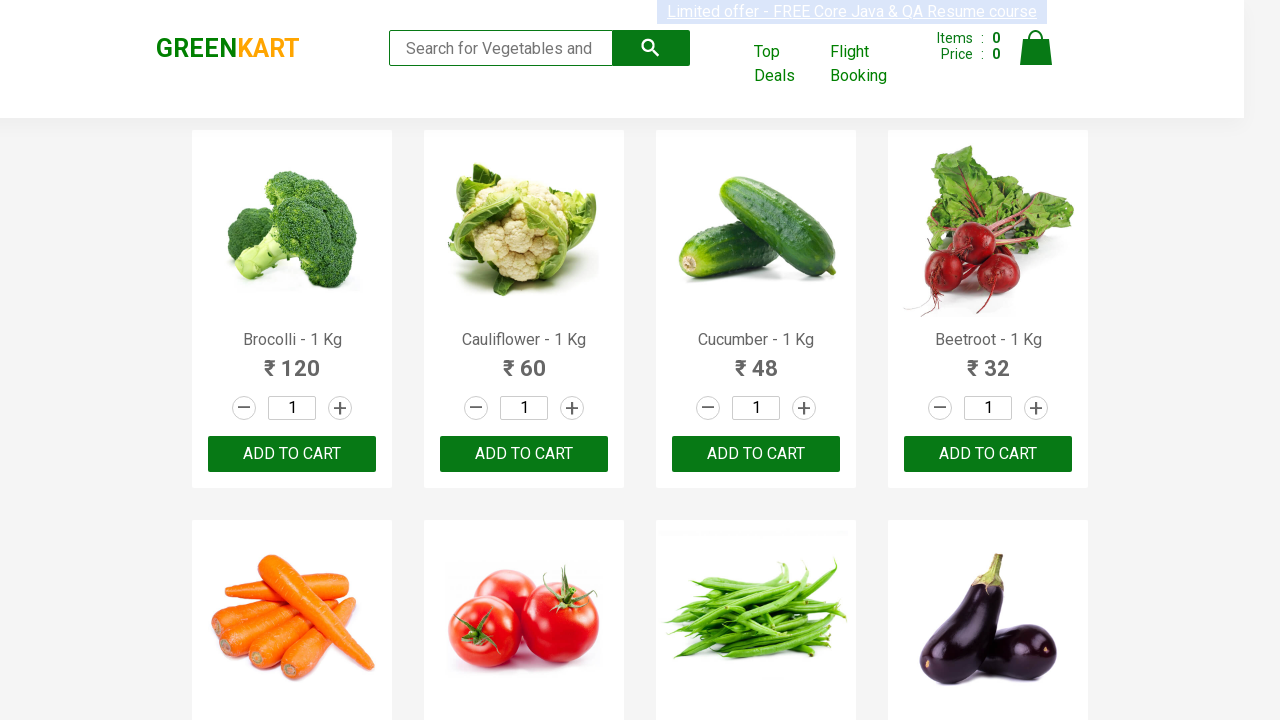

Navigated to e-commerce site
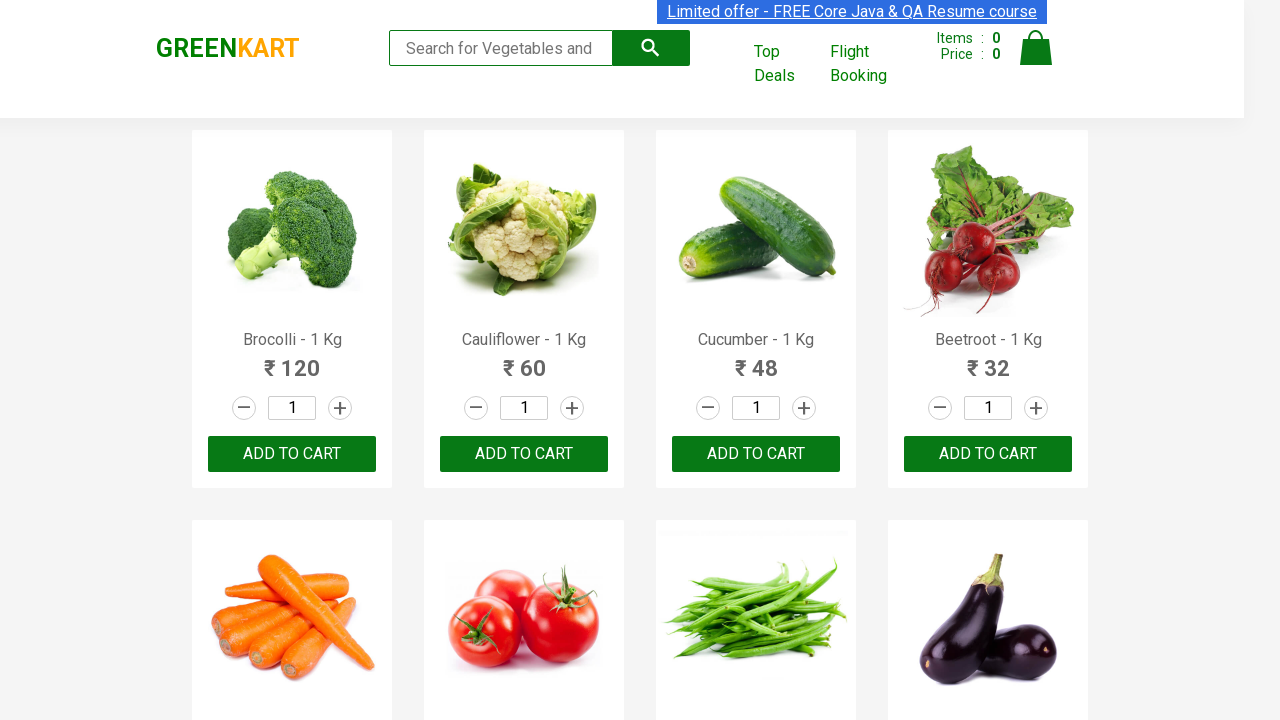

Retrieved all product listings
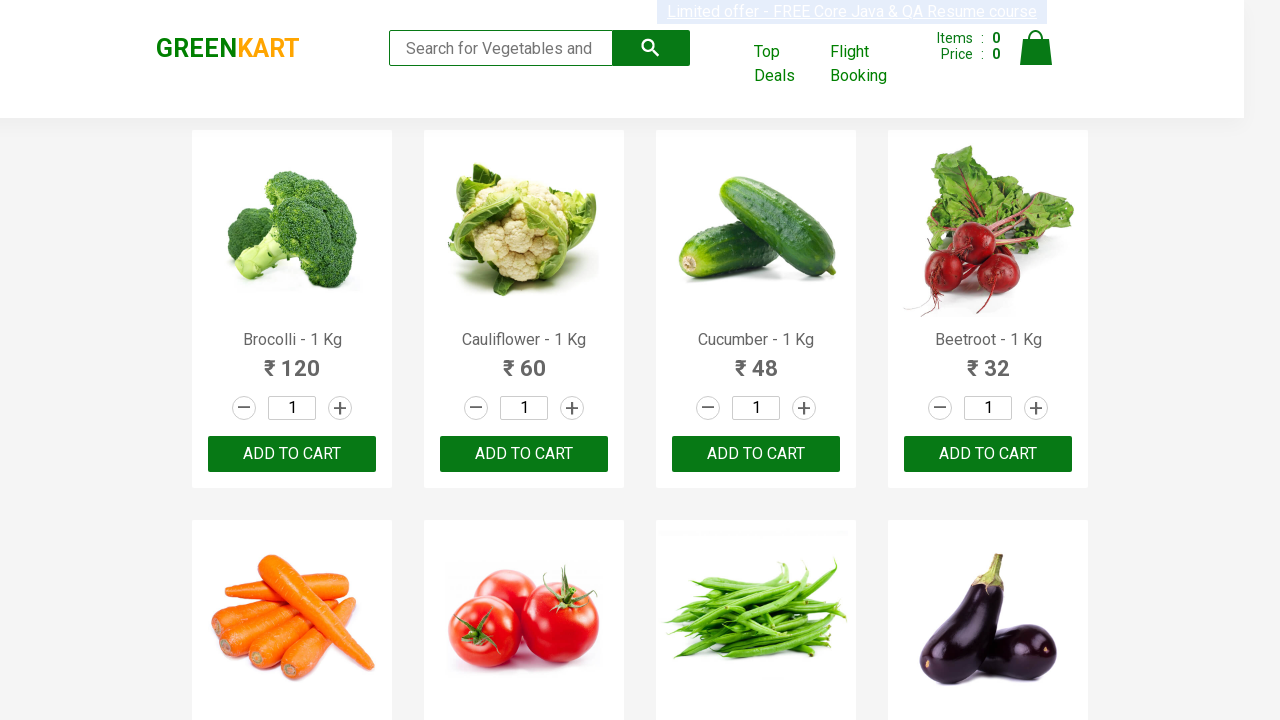

Added Brocolli to shopping cart at (292, 454) on xpath=//div[@class='product-action']/button >> nth=0
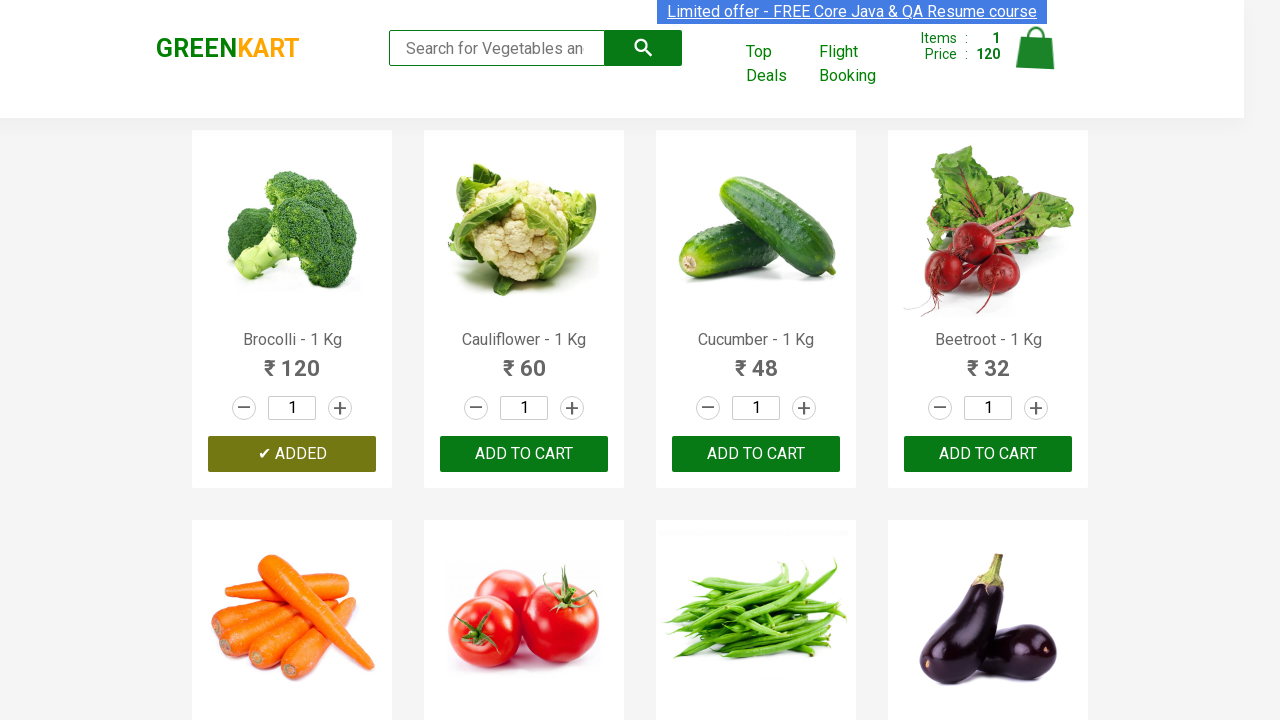

Added Cucumber to shopping cart at (756, 454) on xpath=//div[@class='product-action']/button >> nth=2
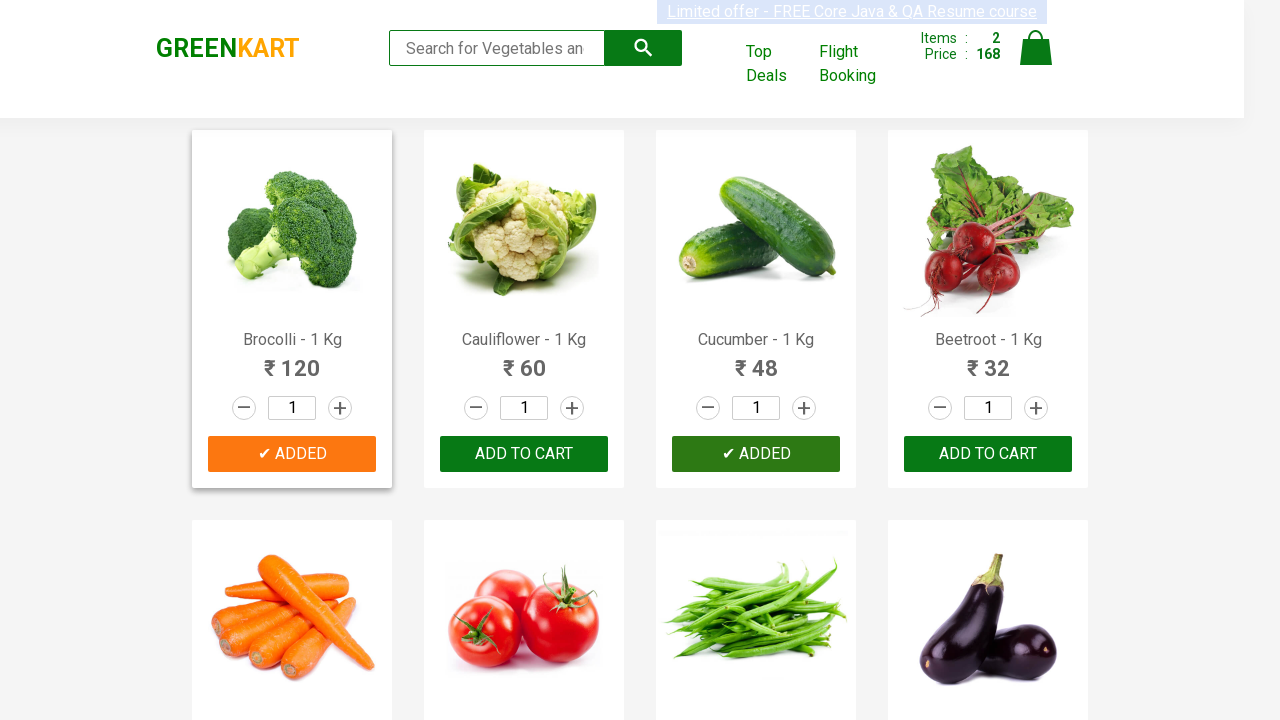

Added Beetroot to shopping cart at (988, 454) on xpath=//div[@class='product-action']/button >> nth=3
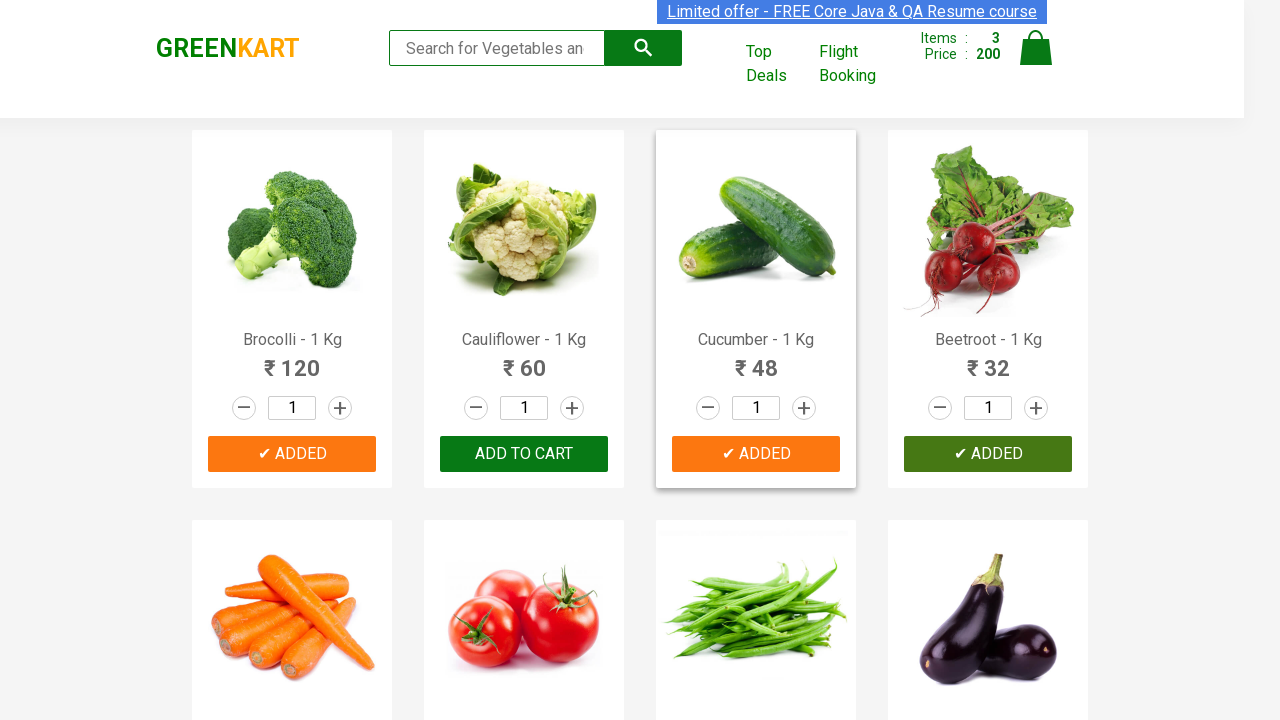

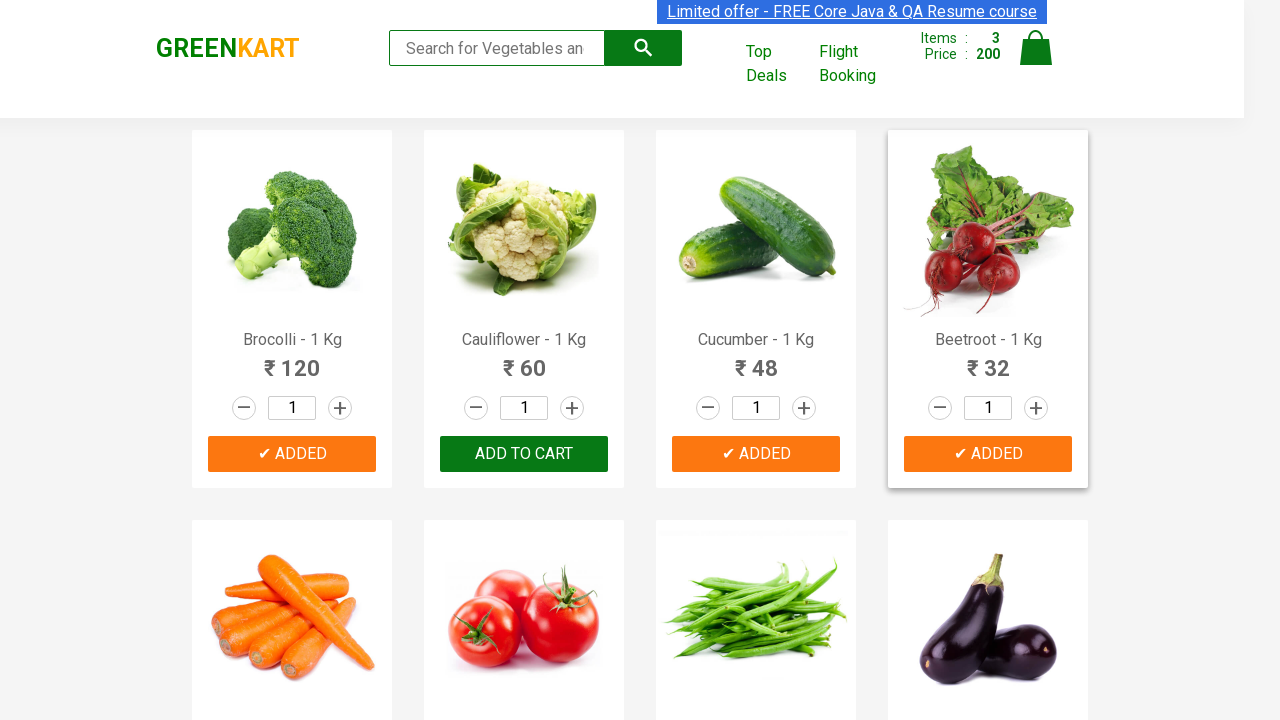